Tests confirm dialog handling by entering a name, triggering a confirm dialog, and clicking OK to accept

Starting URL: https://rahulshettyacademy.com/AutomationPractice/

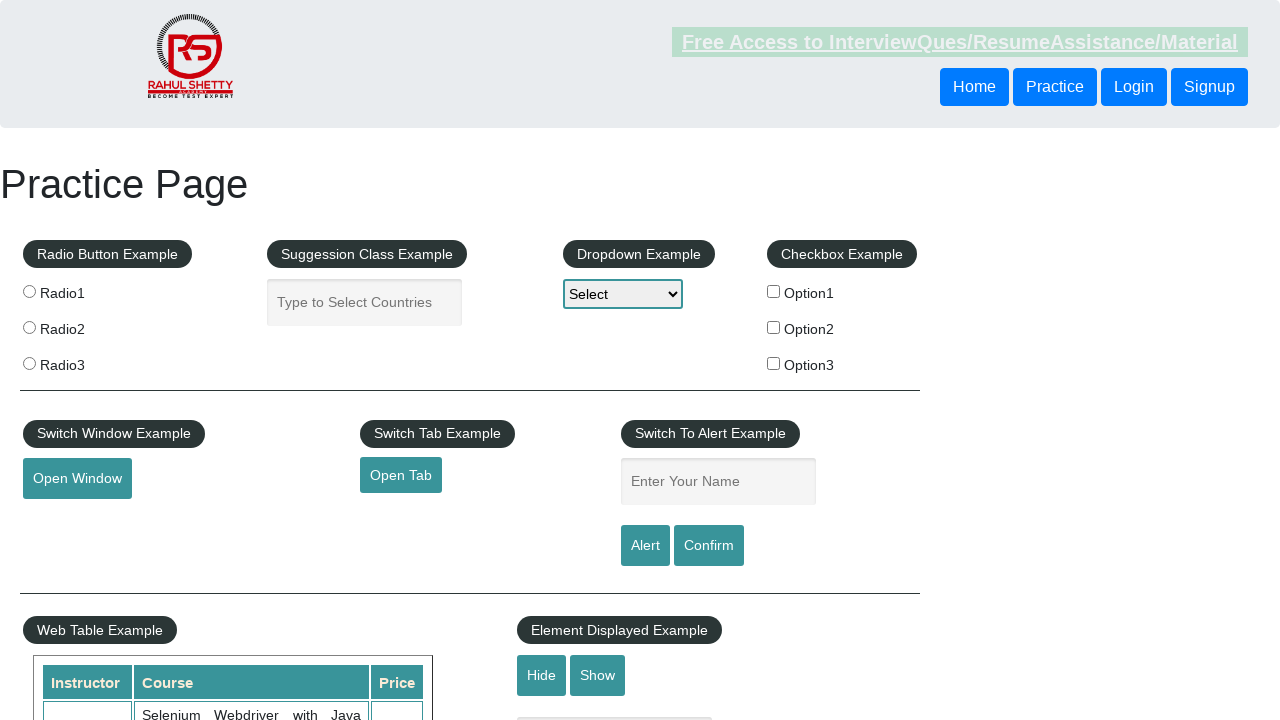

Cleared the name input field on input#name
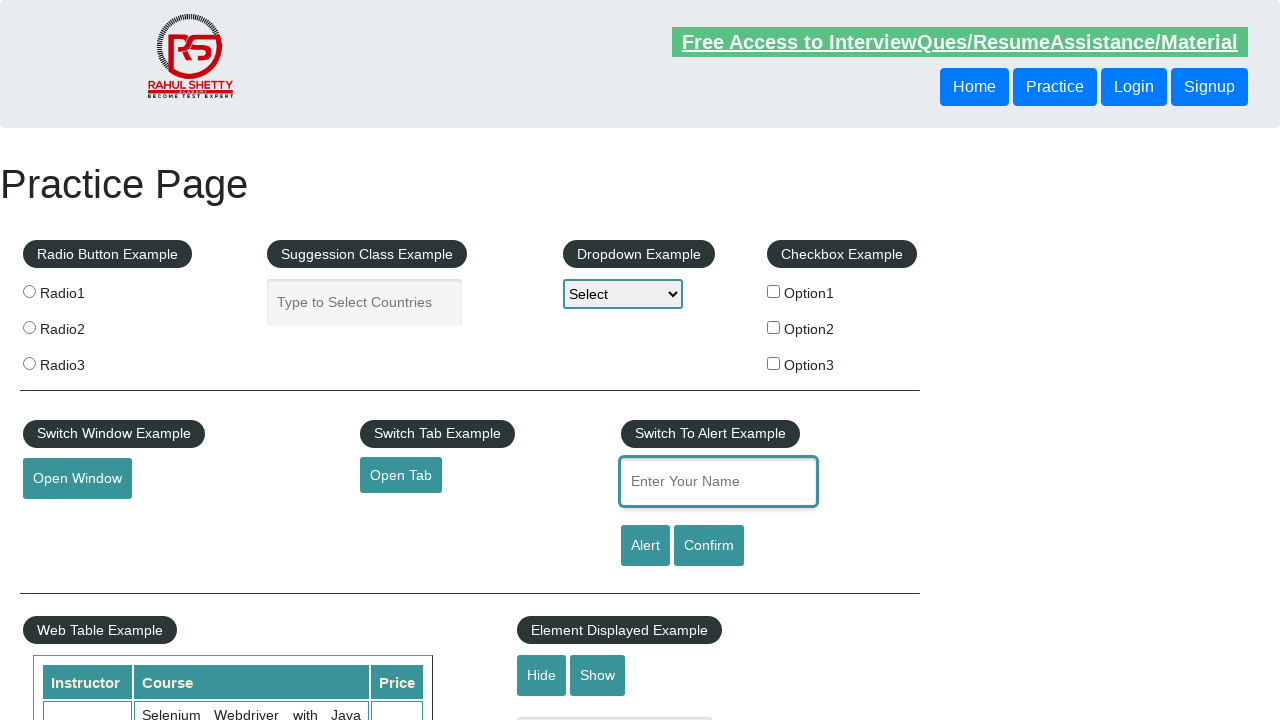

Entered 'Dhinesh' in the name input field on input#name
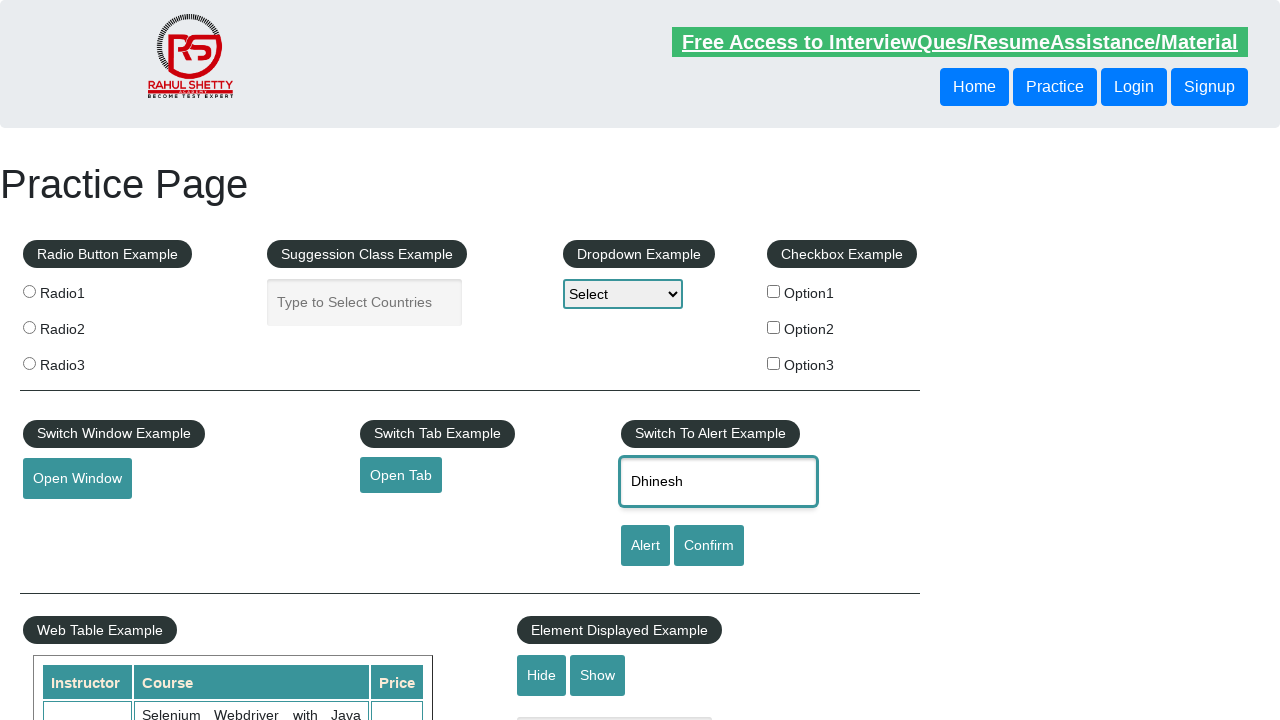

Set up dialog handler to accept confirm dialog
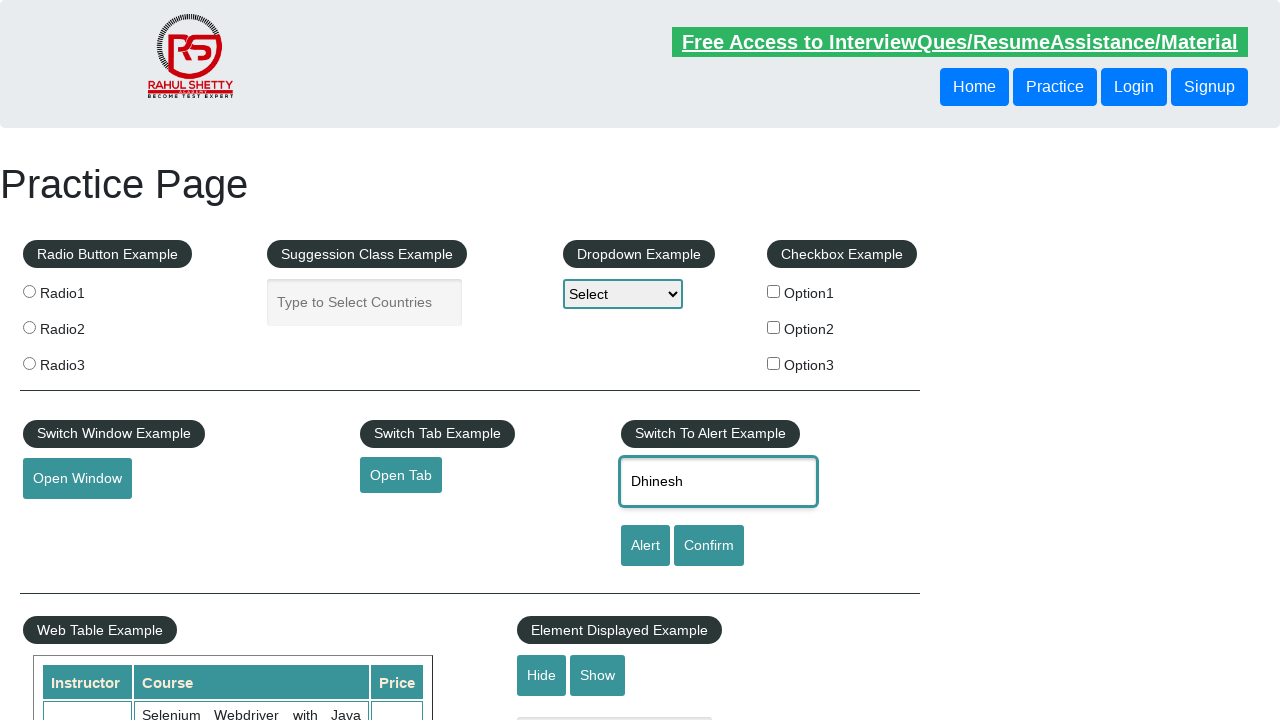

Clicked the confirm button to trigger confirm dialog at (709, 546) on input[onclick*='displayConfirm']
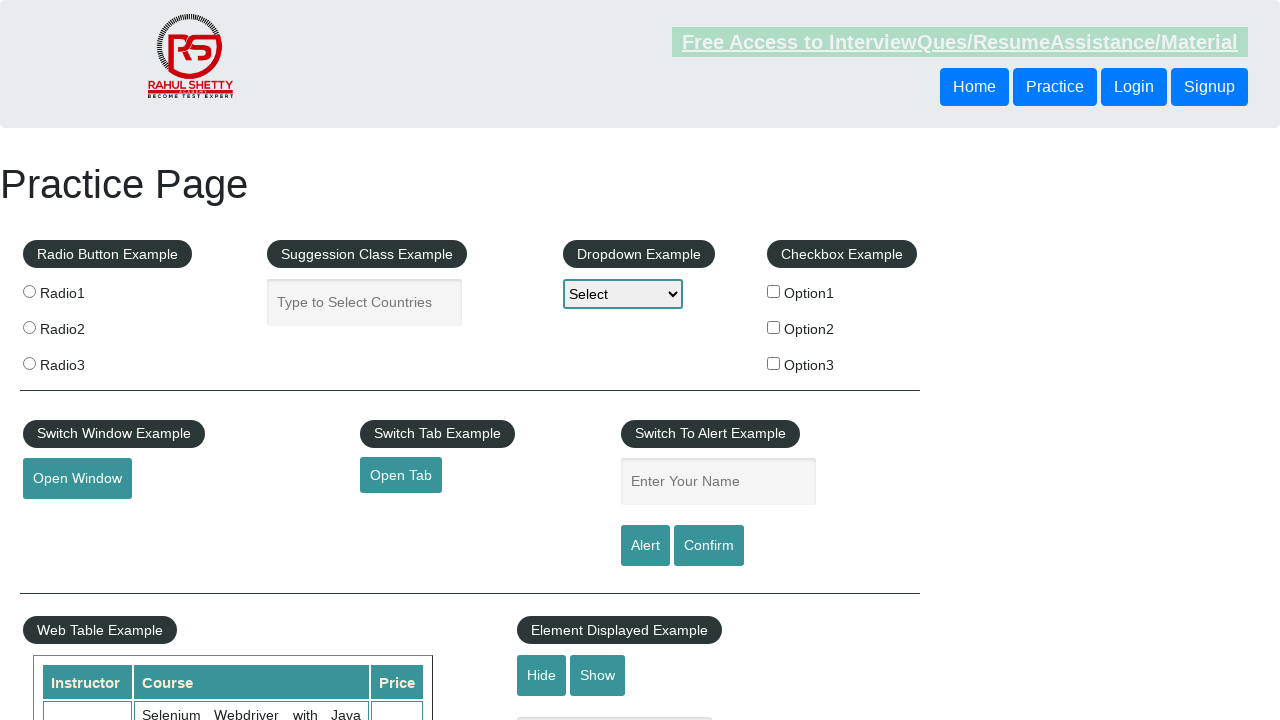

Waited for confirm dialog to be handled
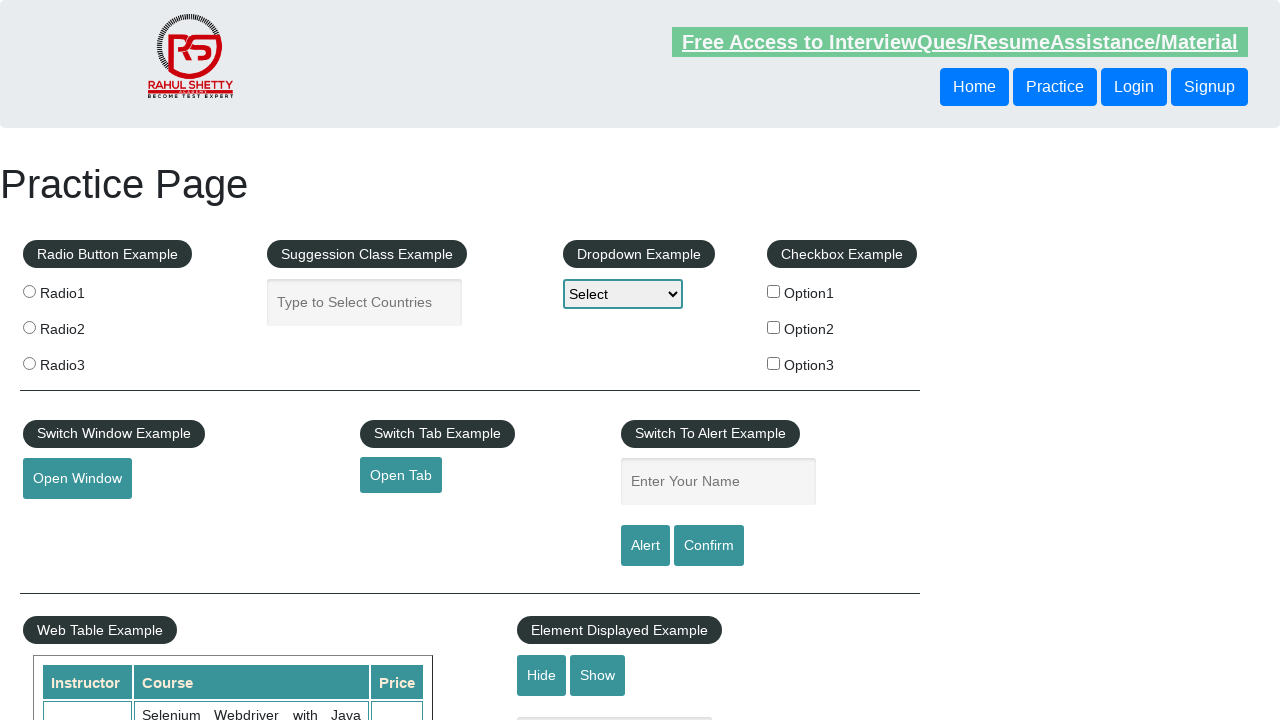

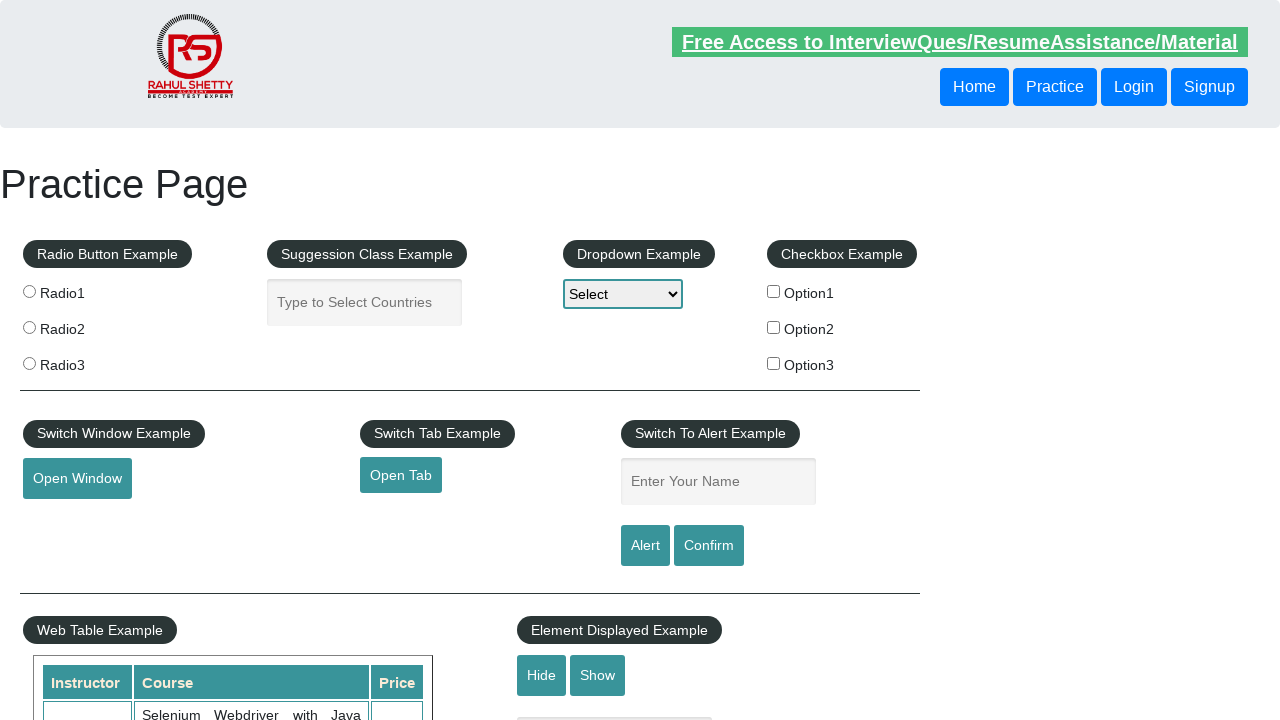